Tests form interaction on a dummy website by filling departure and destination city fields, extracting page information, and opening a link in a new window

Starting URL: https://automationbysqatools.blogspot.com/2021/05/dummy-website.html

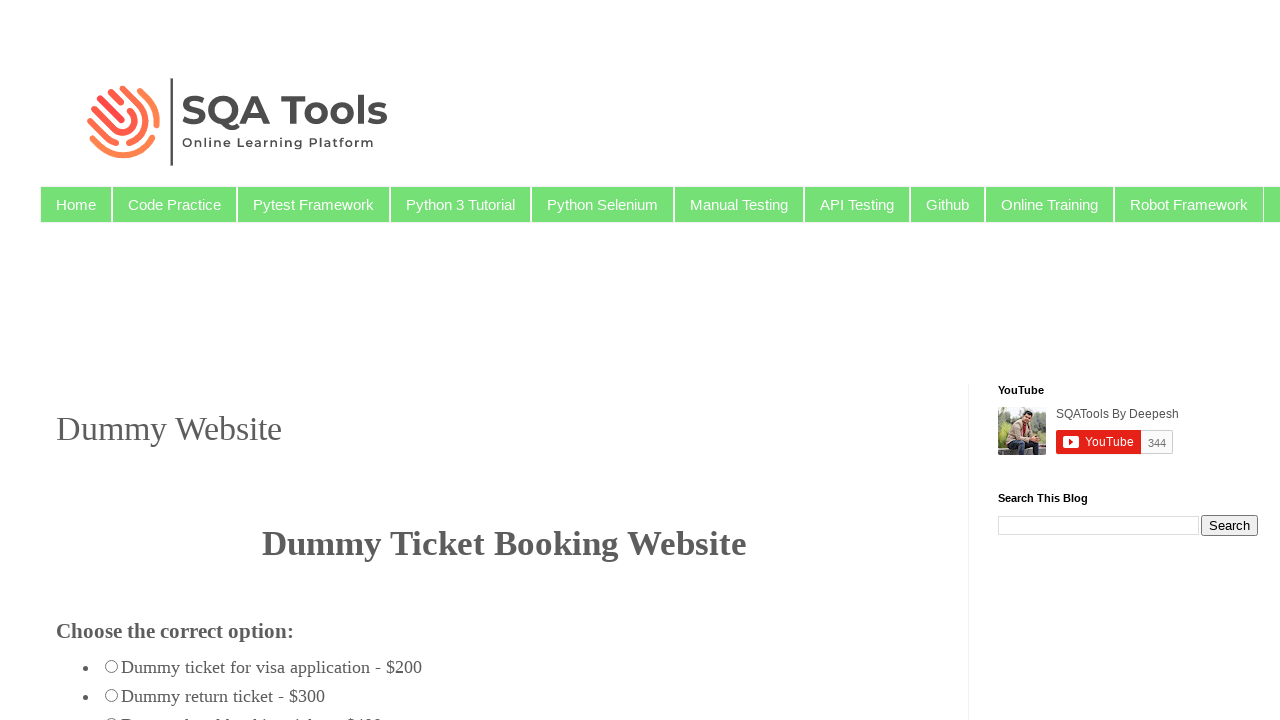

Retrieved from city field element via JavaScript
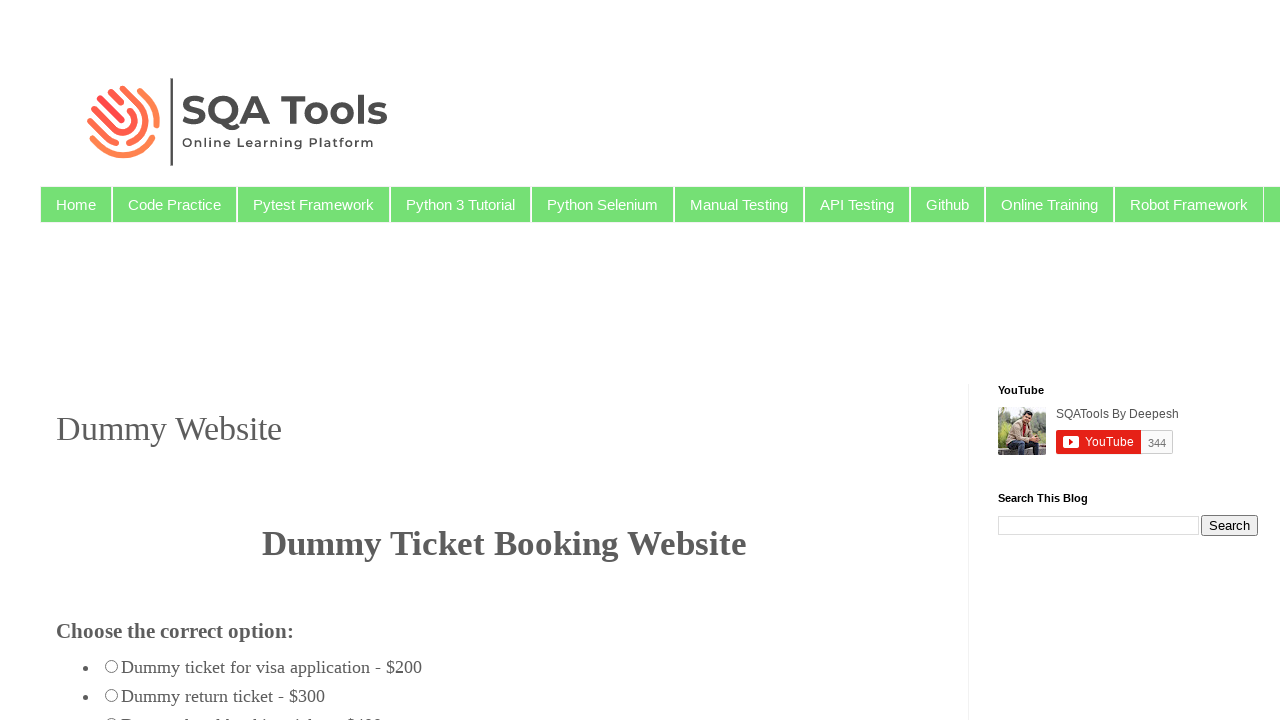

Filled departure city field with 'Mumbai' on #fromcity
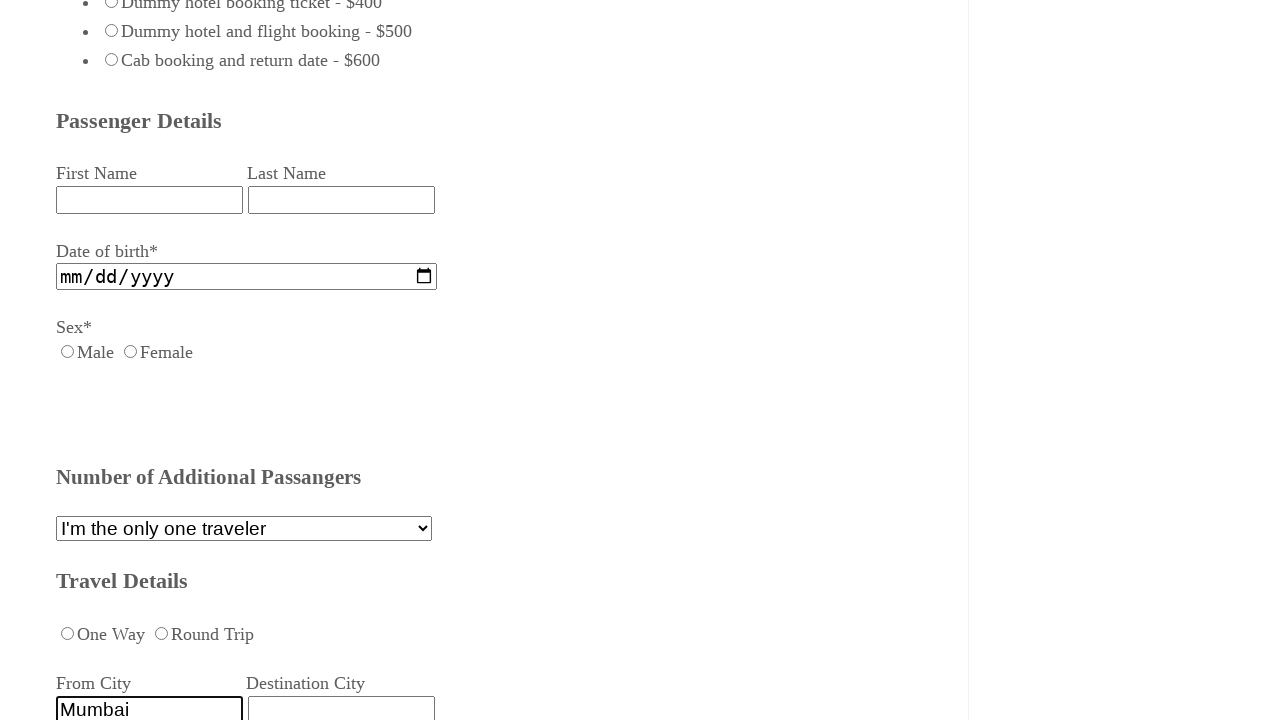

Retrieved destination city field element via JavaScript
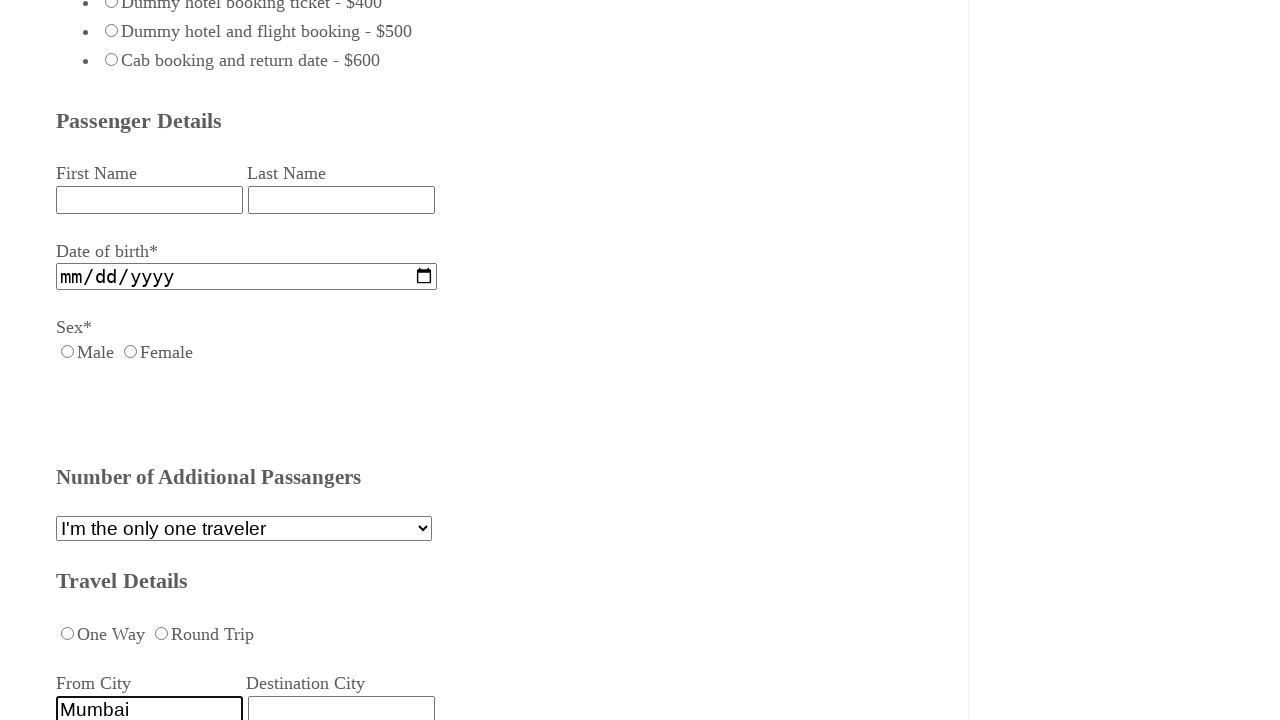

Filled destination city field with 'Kolkata' on #destcity
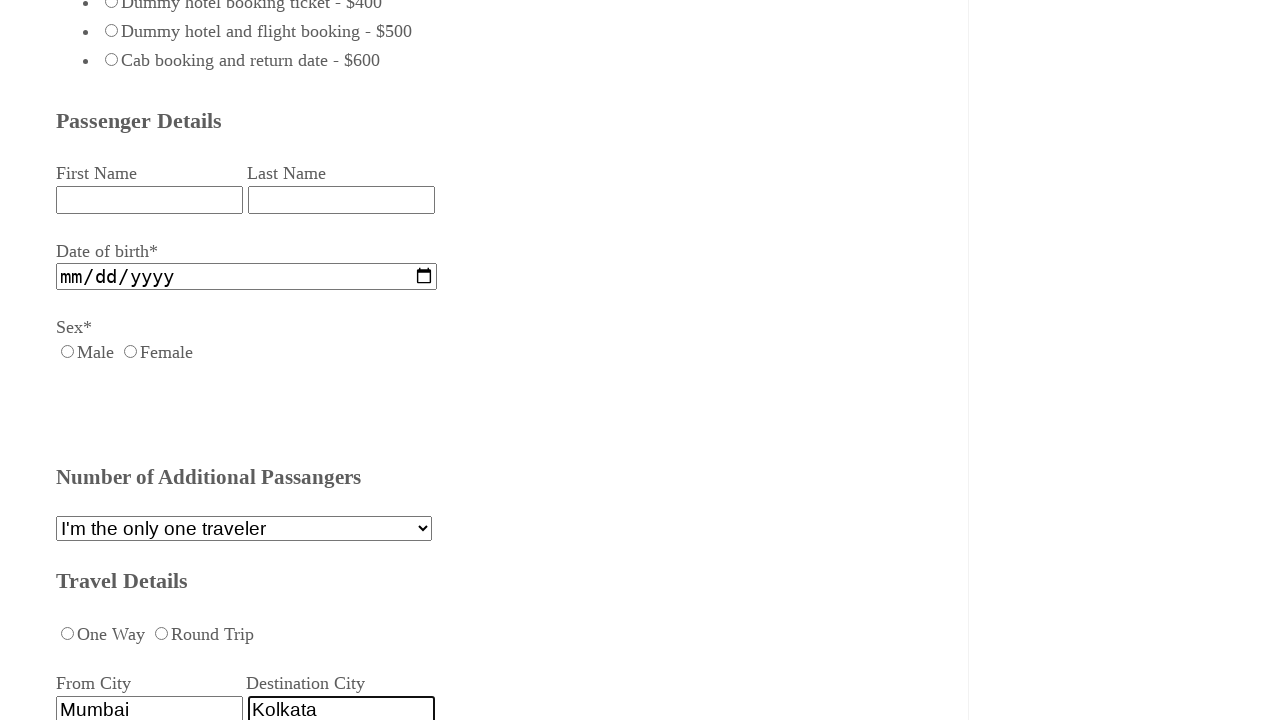

Extracted website title: SQA Tools : Online Learning Platform: Dummy Website
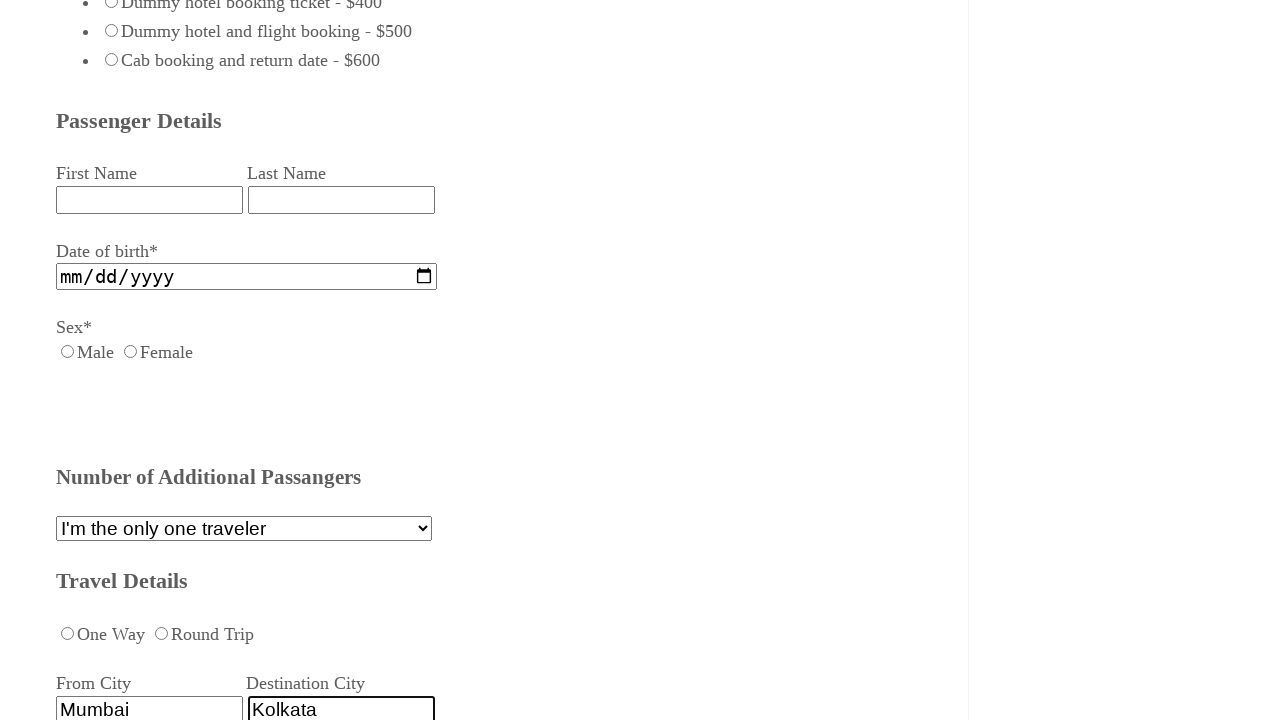

Extracted website URL: https://automationbysqatools.blogspot.com/2021/05/dummy-website.html
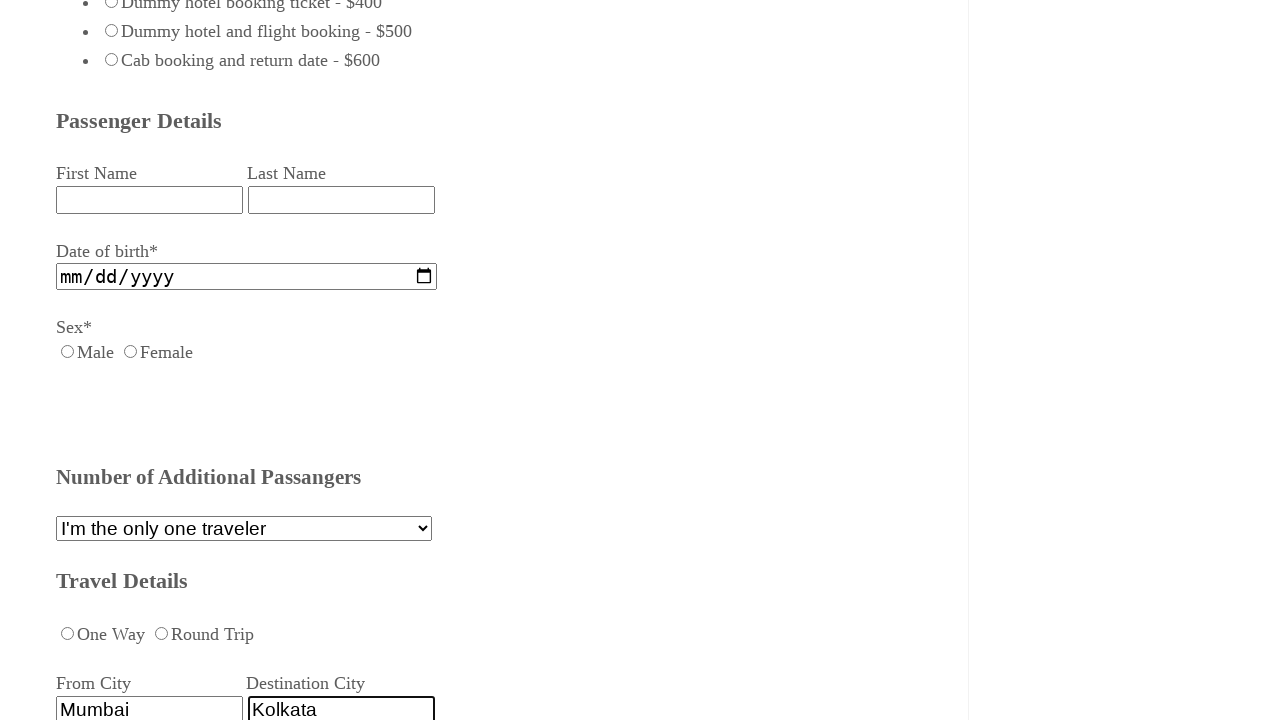

Retrieved 5th link href: https://automationbysqatools.blogspot.com/p/python.html
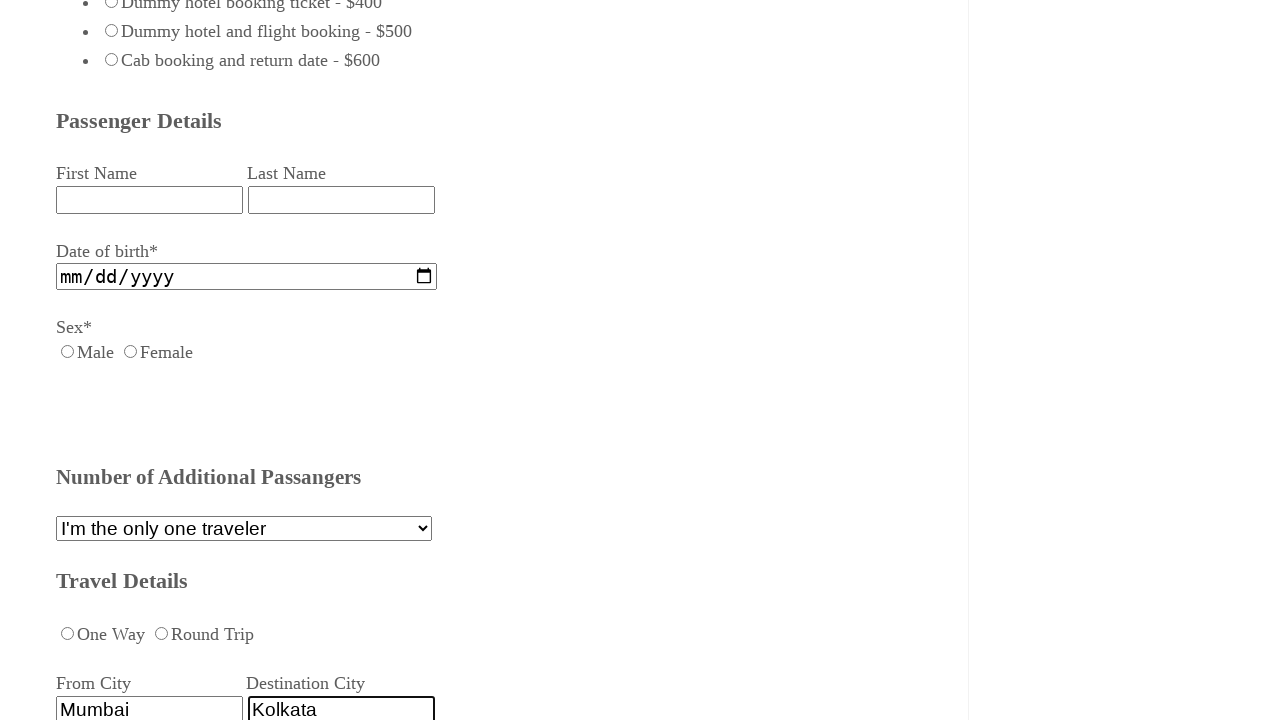

Opened 5th link in a new window
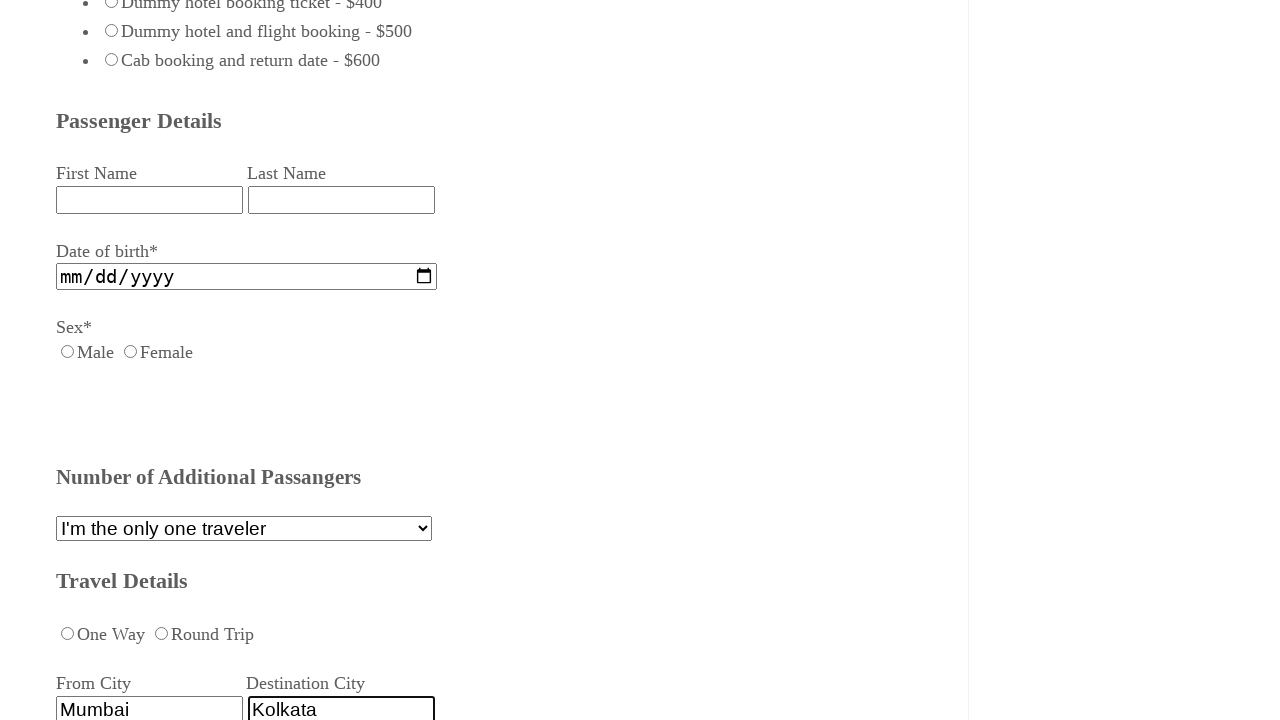

Waited 10 seconds for new window to open
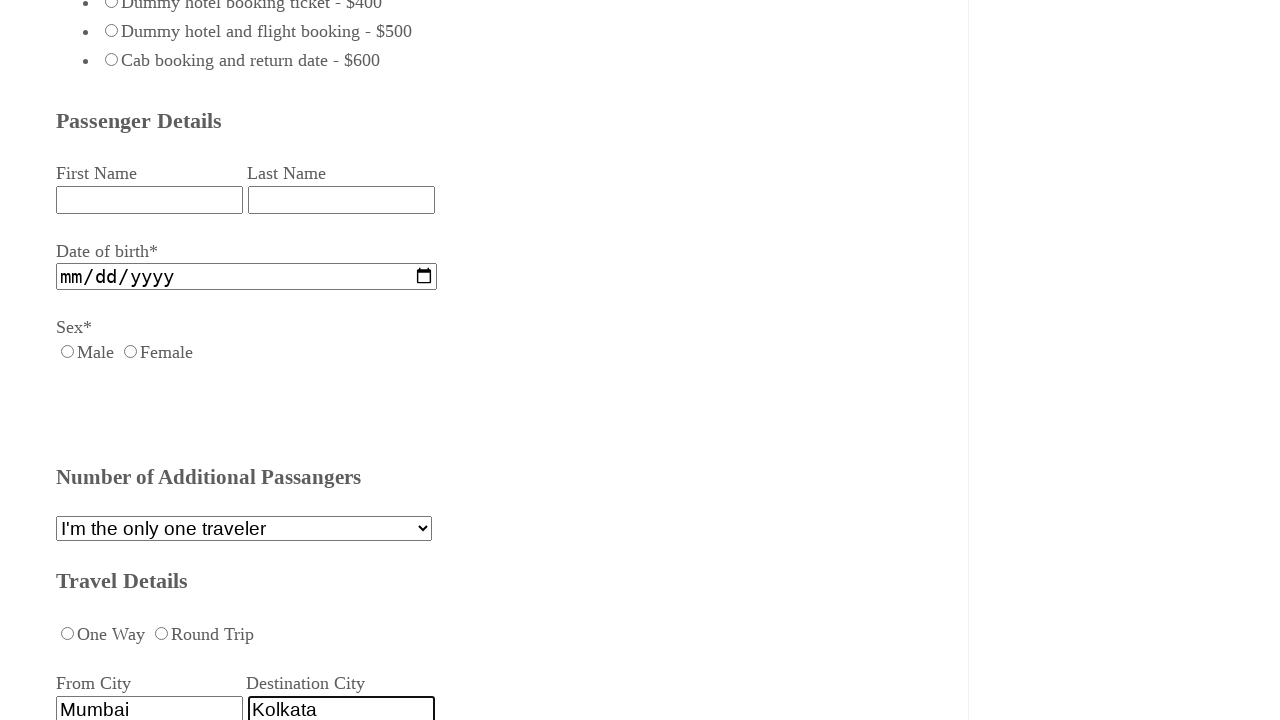

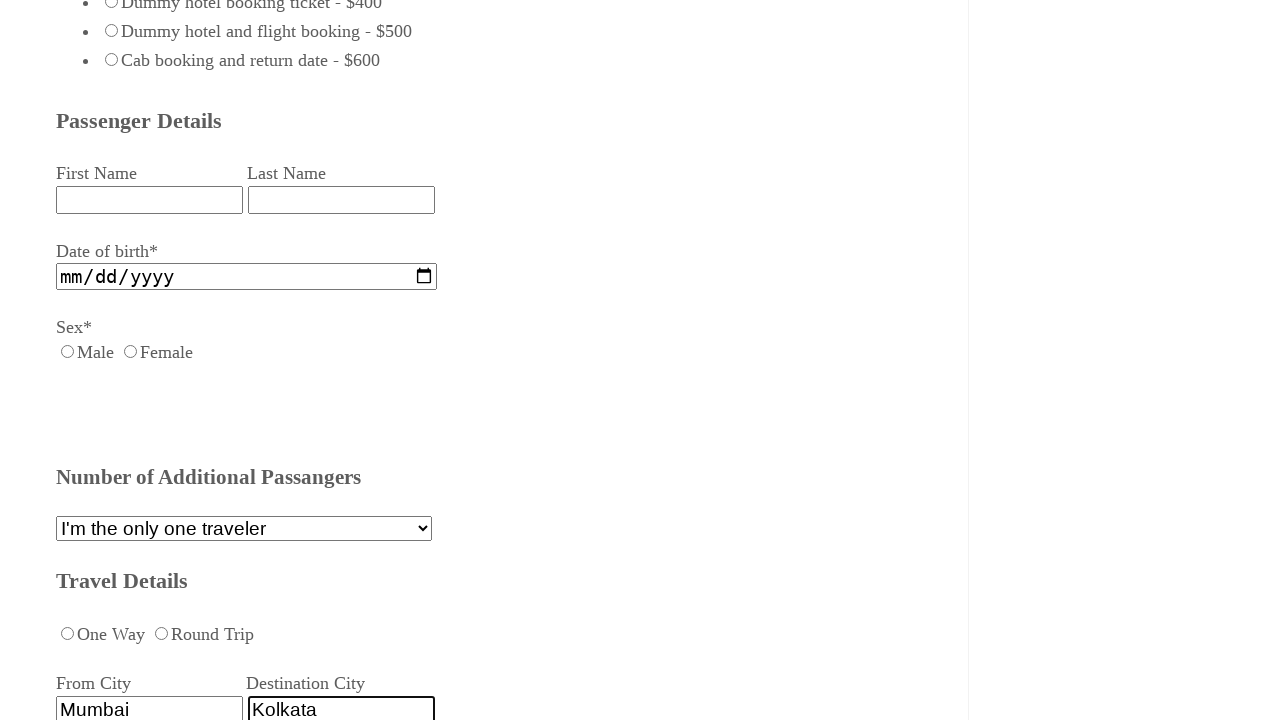